Tests a practice form by navigating to the Forms section, filling out personal information fields (name, email, mobile, gender, subjects), uploading a picture, and selecting state/city dropdowns.

Starting URL: https://demoqa.com/

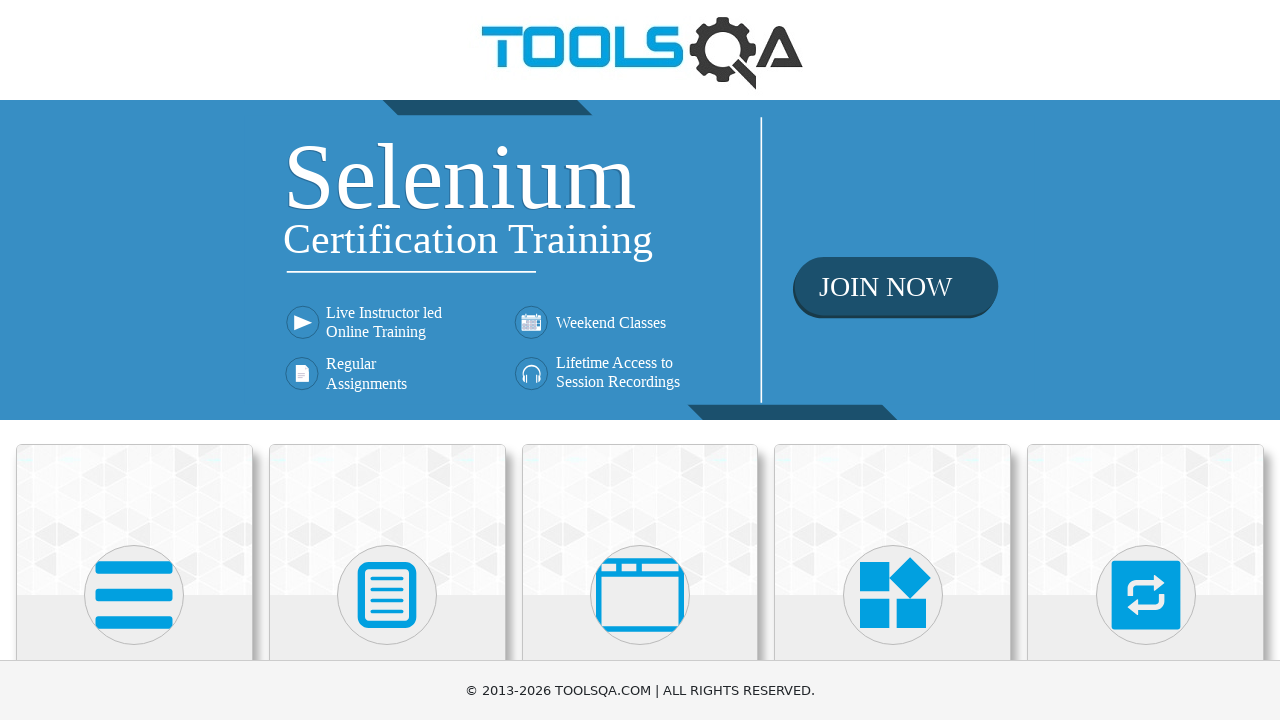

Scrolled down 400px to view Forms section
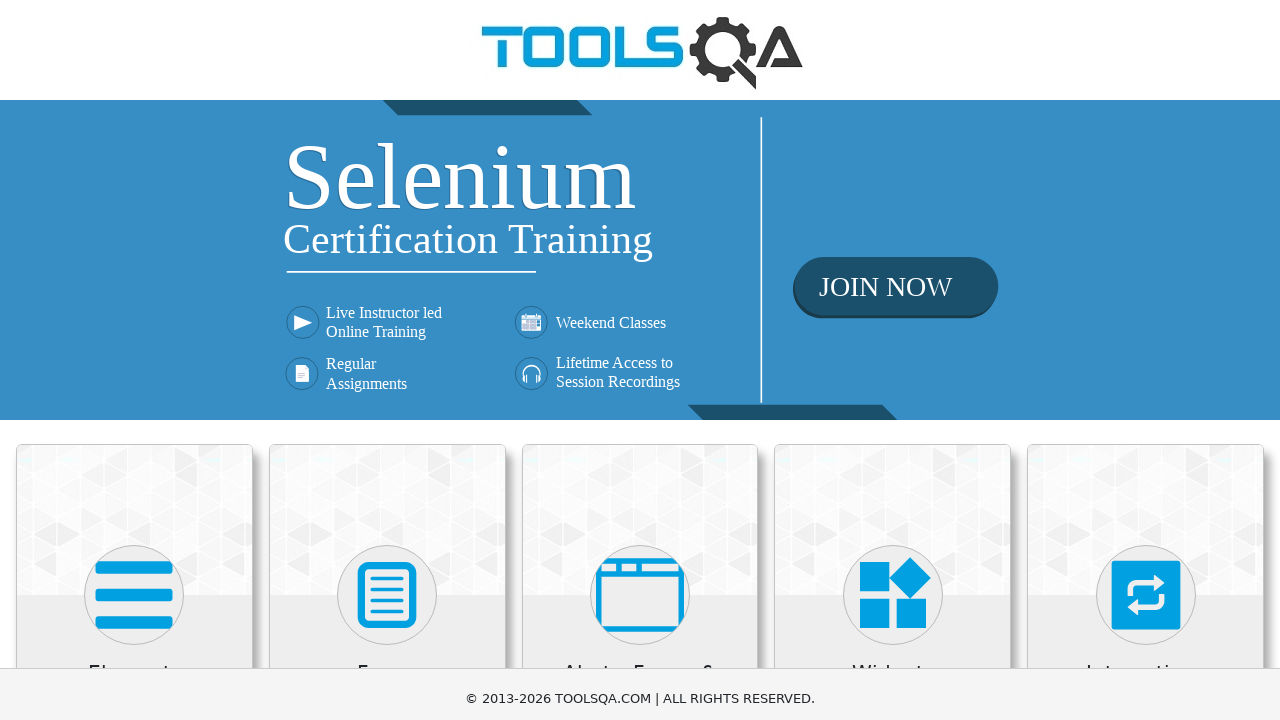

Clicked on Forms card at (387, 273) on xpath=//h5[text()='Forms']
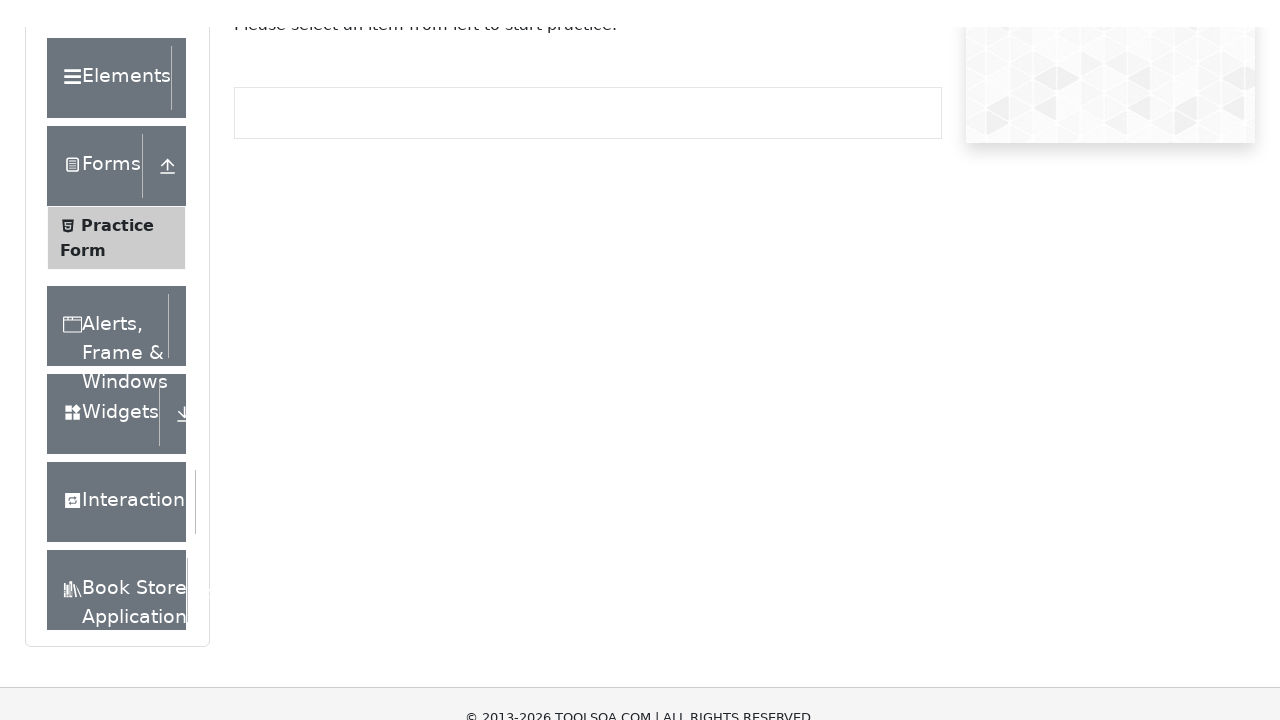

Clicked on Practice Form submenu at (117, 198) on xpath=//span[text()='Practice Form']
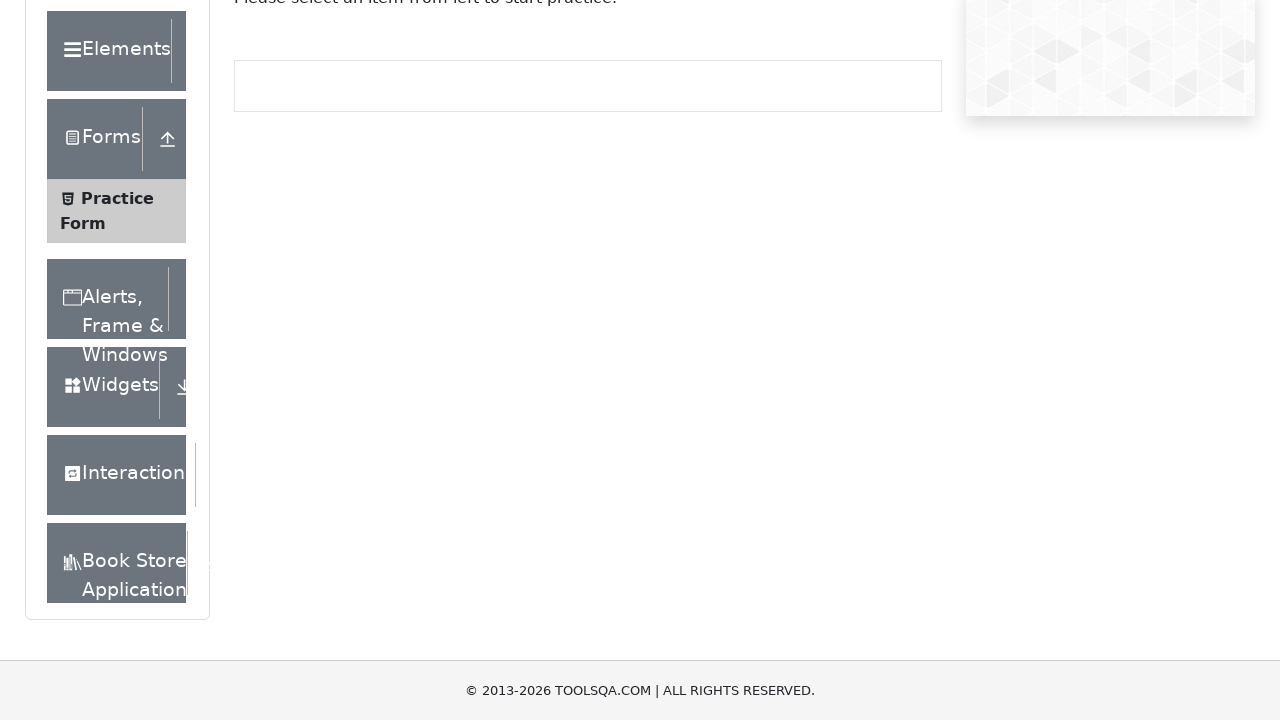

Filled first name field with 'Jonathan' on #firstName
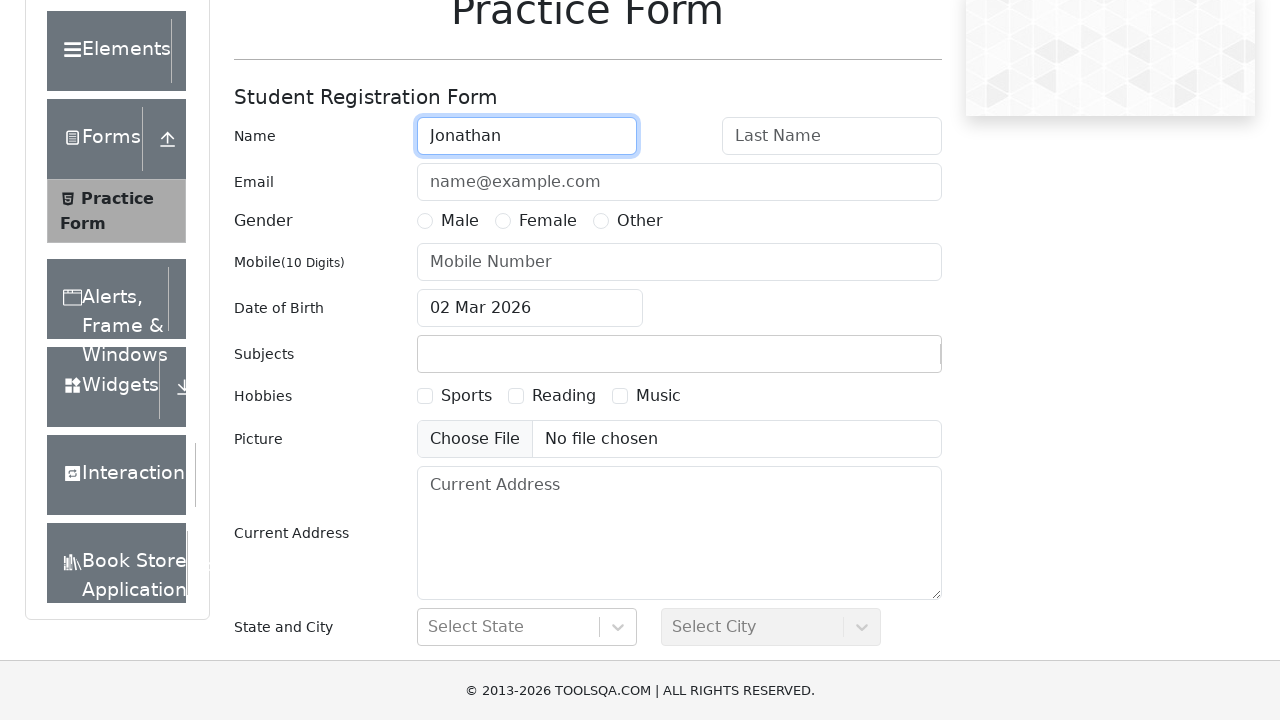

Filled last name field with 'Mitchell' on #lastName
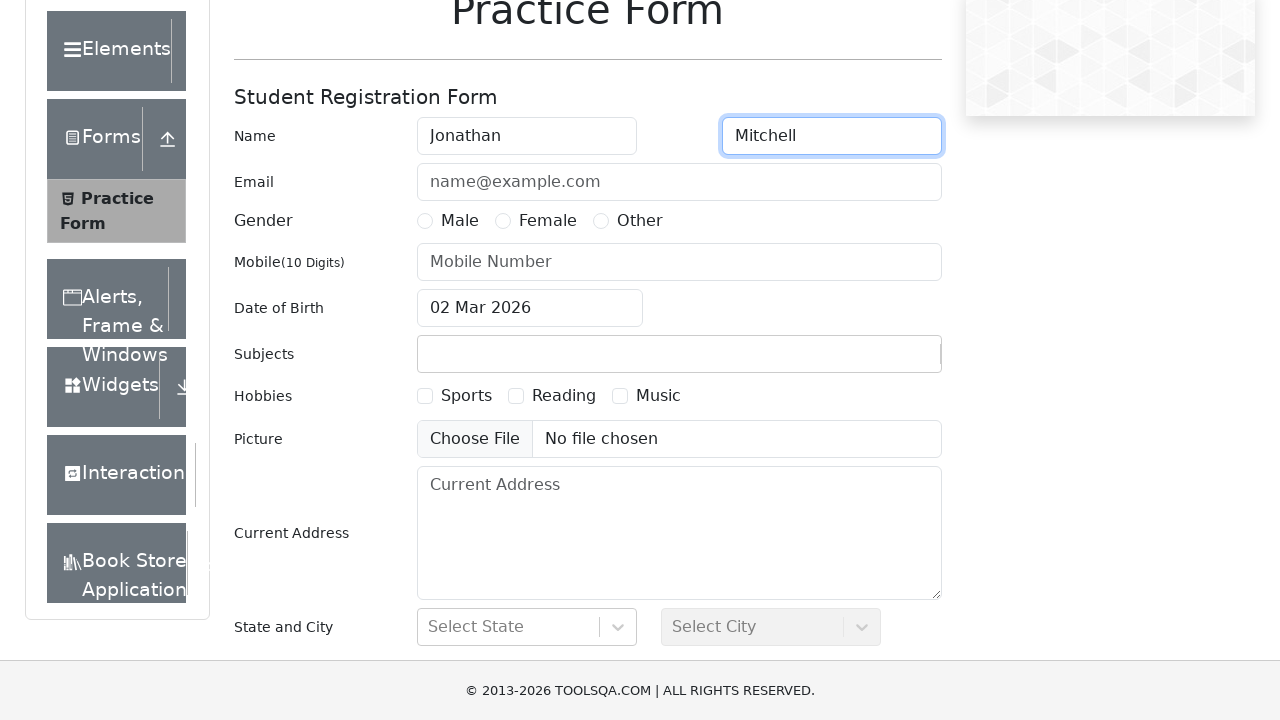

Filled email field with 'jonathan.mitchell@example.com' on #userEmail
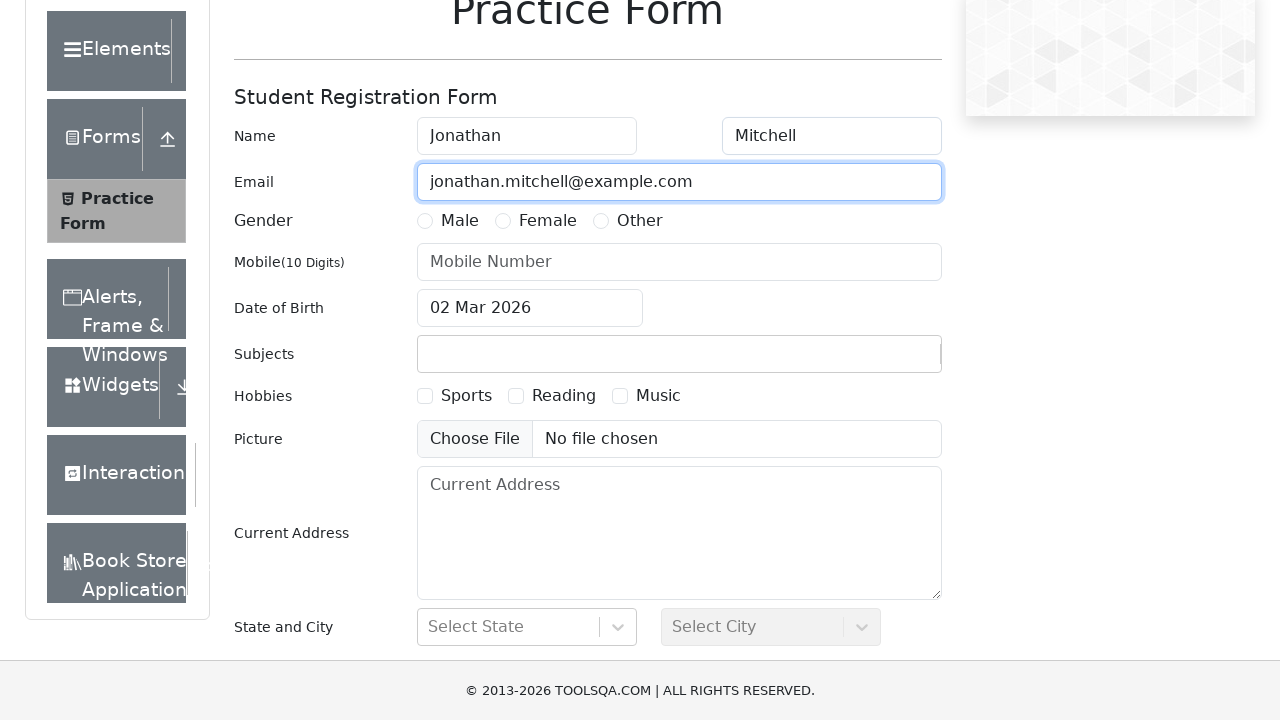

Filled mobile number field with '4085551234' on input[placeholder='Mobile Number']
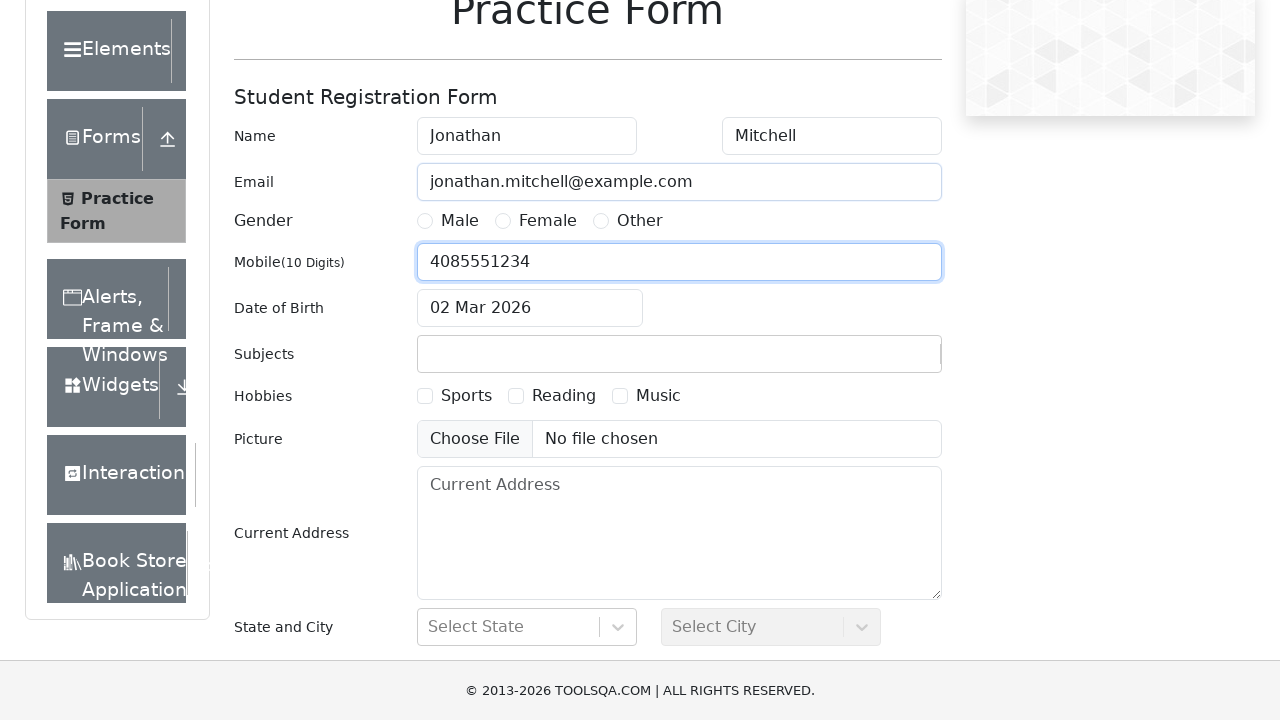

Selected 'Other' gender option at (640, 221) on xpath=//label[@for='gender-radio-3']
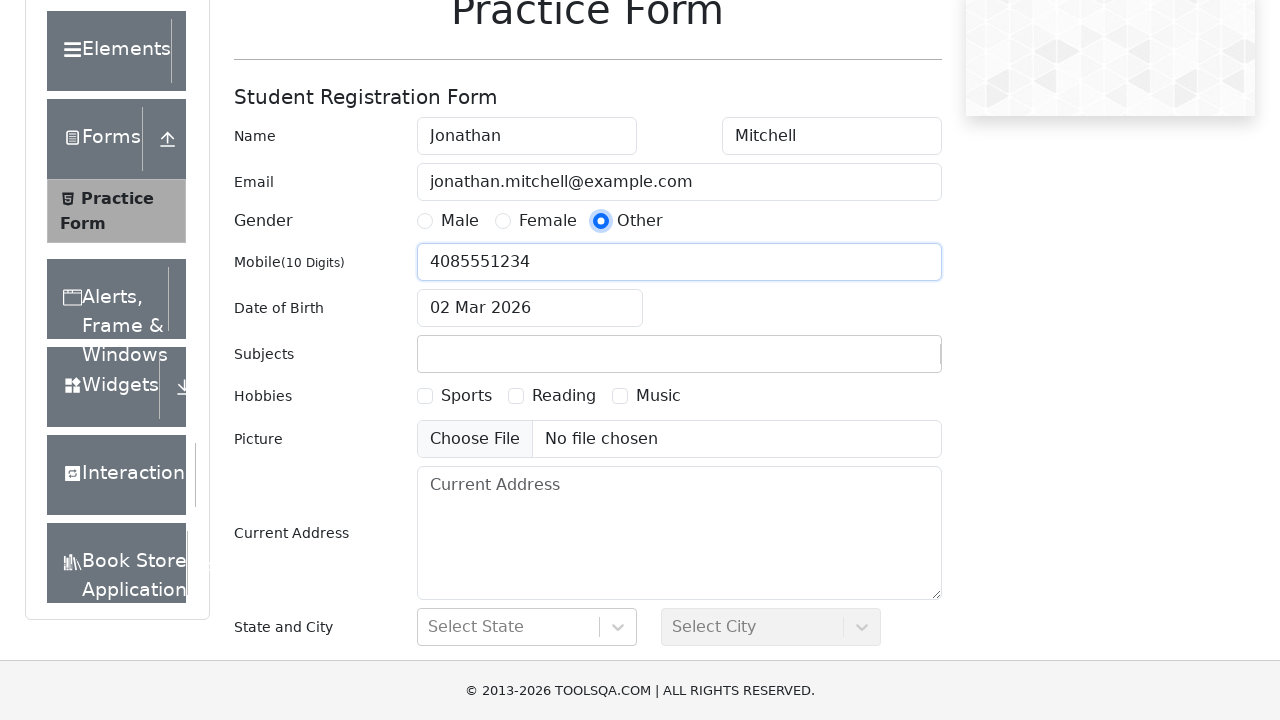

Scrolled down 400px to view additional form fields
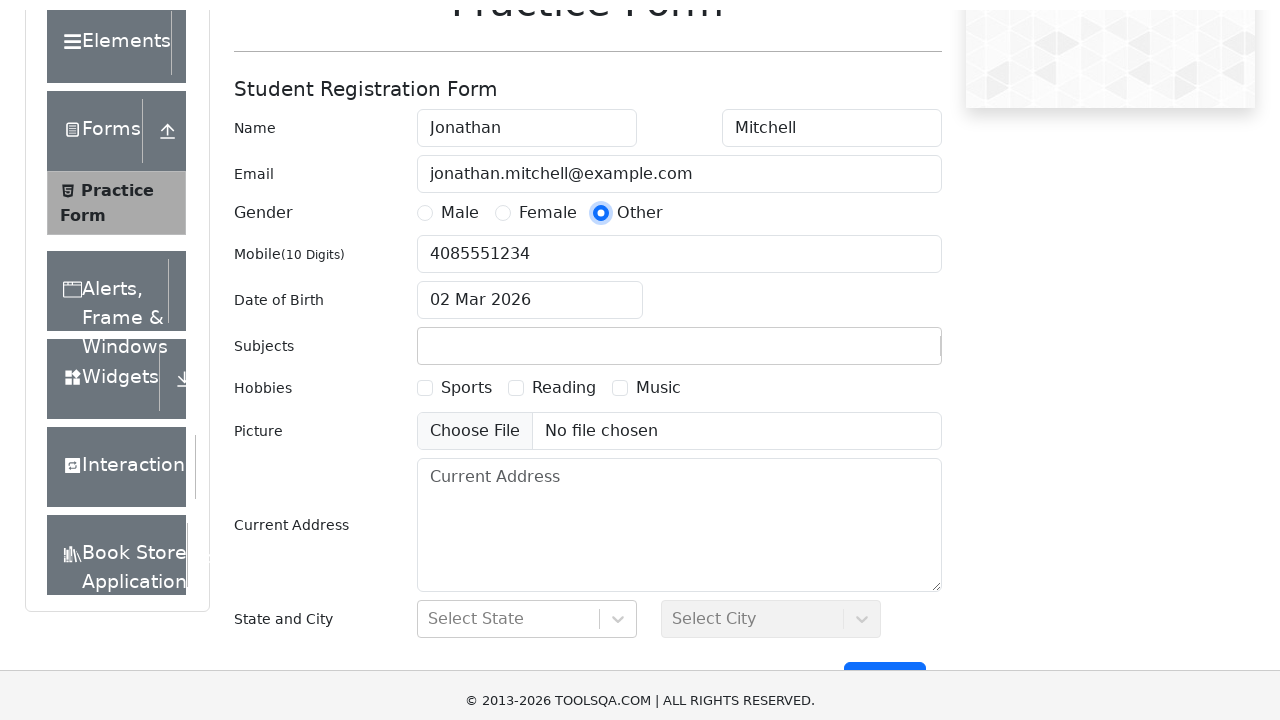

Filled subjects input field with 'Social Studies' on #subjectsInput
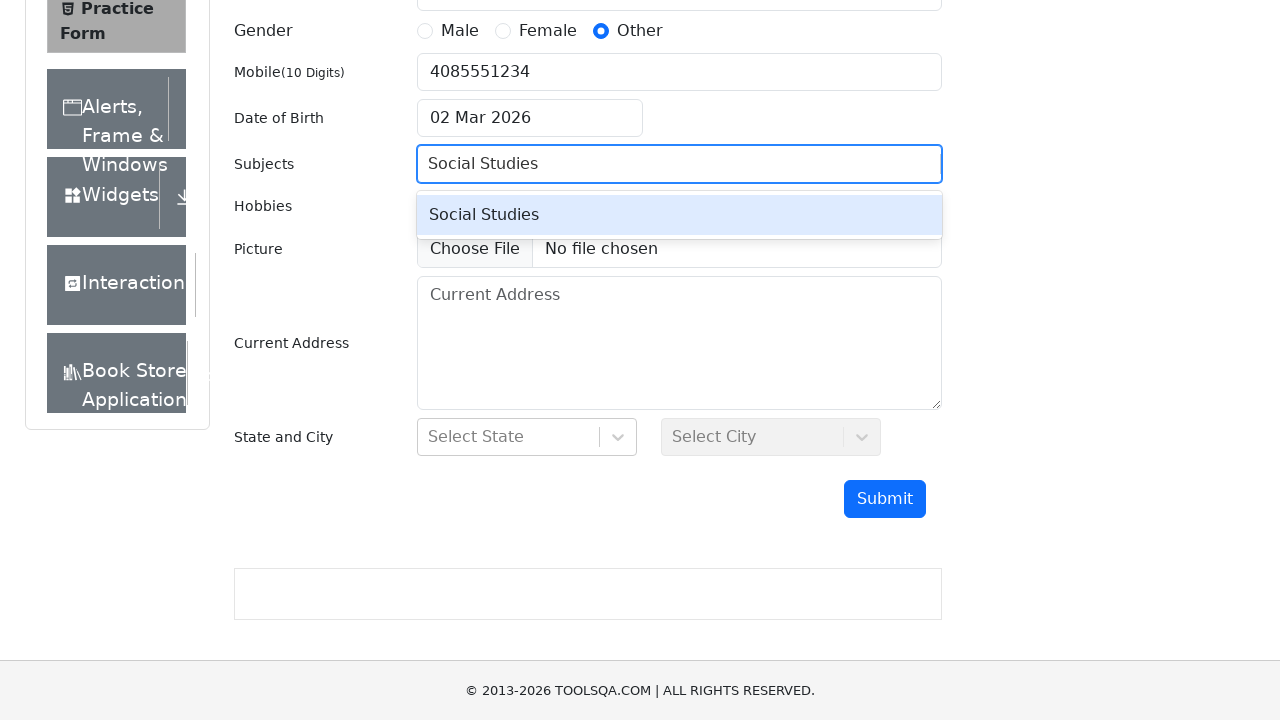

Pressed Enter to confirm subject selection
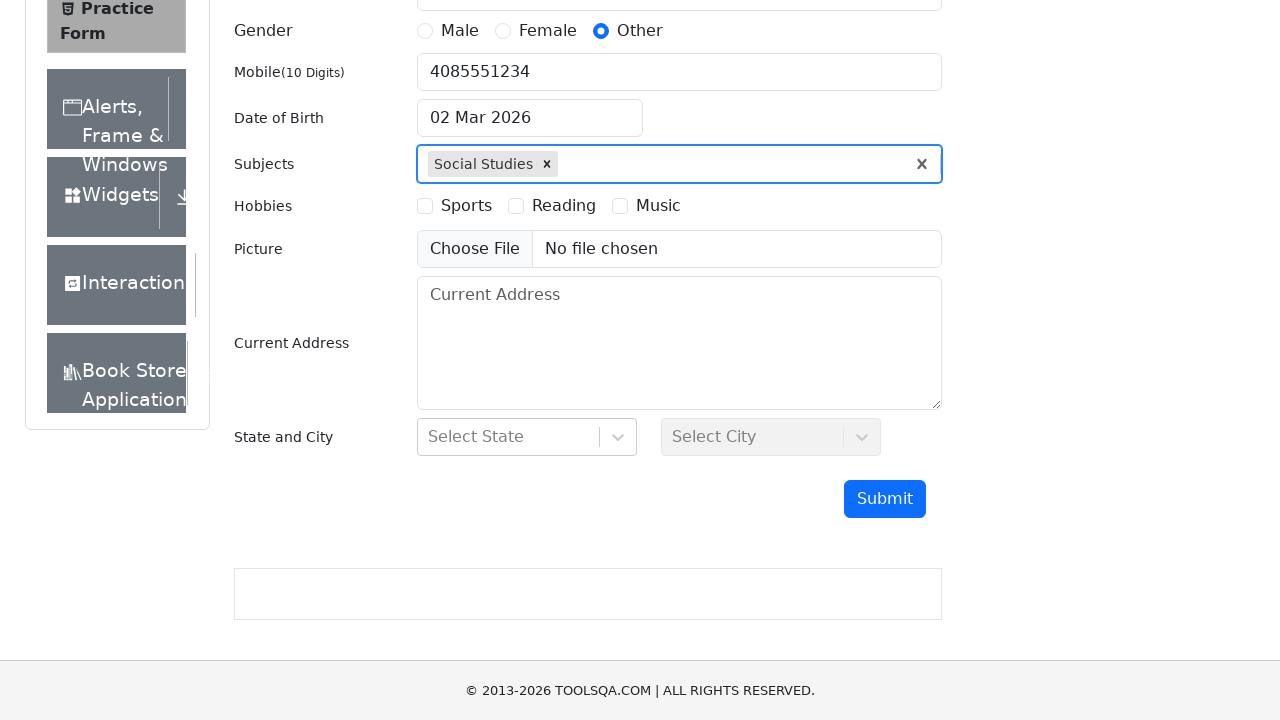

Clicked on state dropdown field at (430, 437) on #react-select-3-input
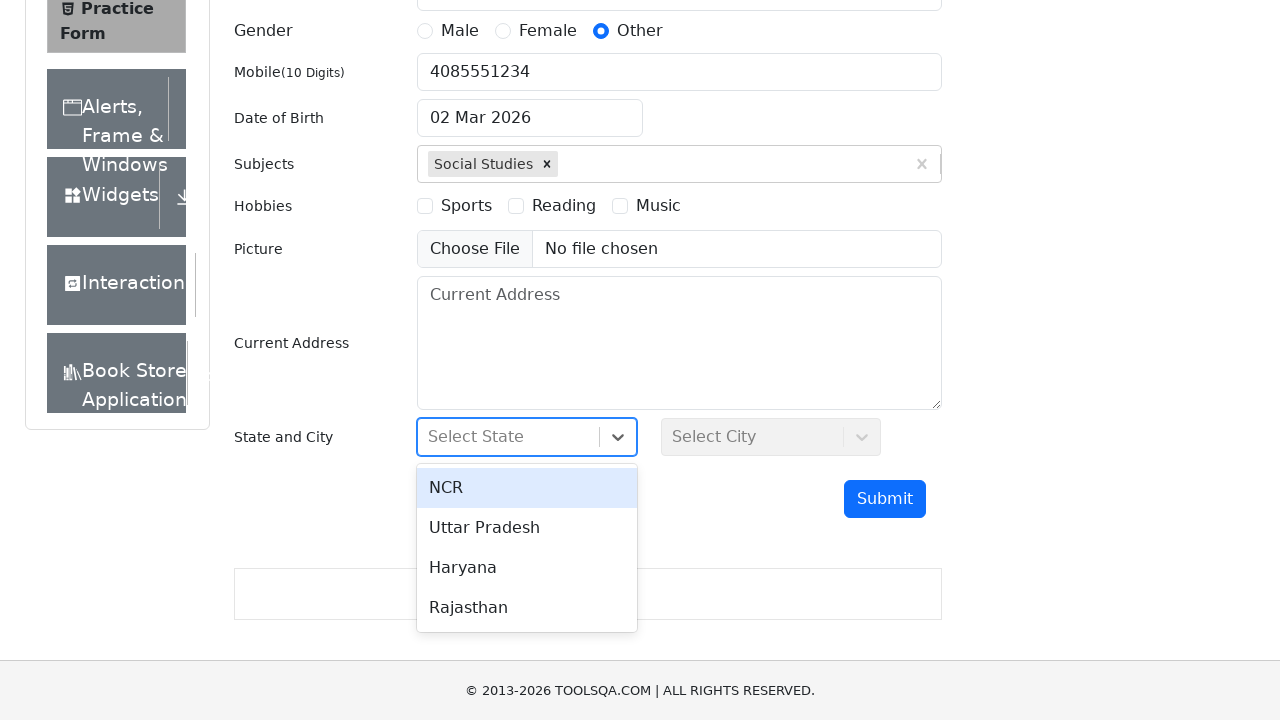

Typed 'NCR' in state dropdown on #react-select-3-input
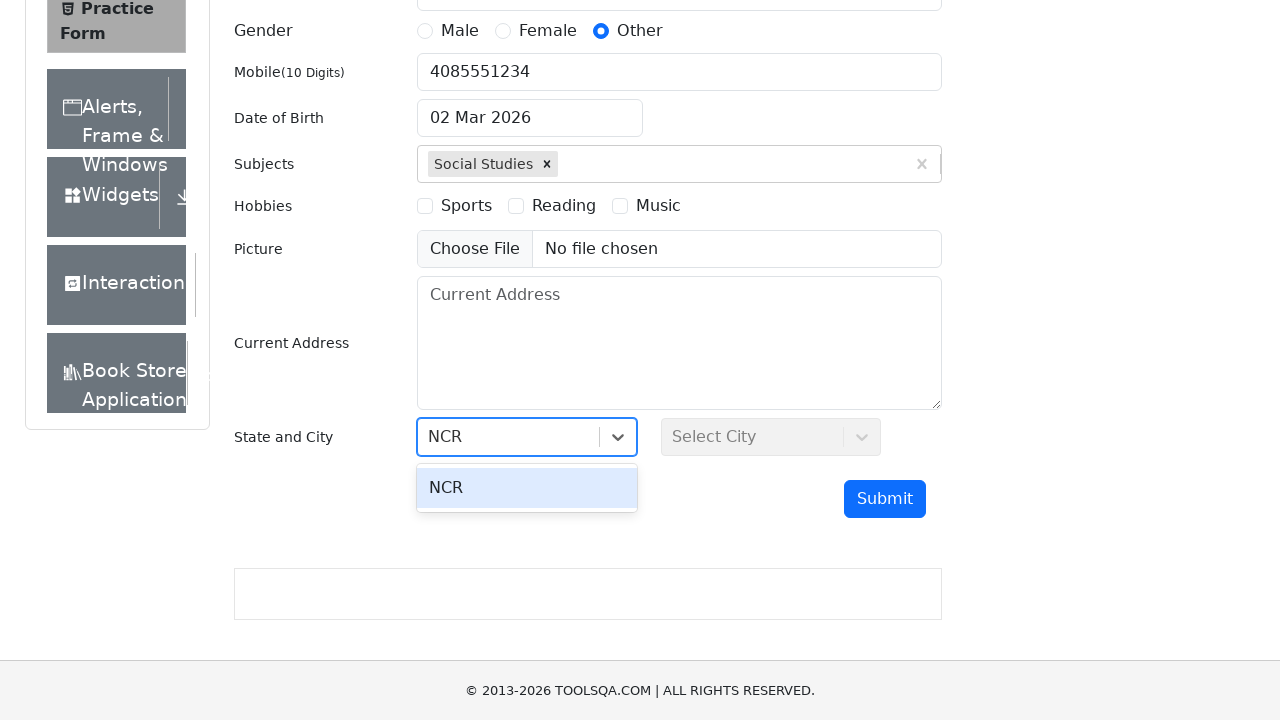

Pressed Enter to select NCR state
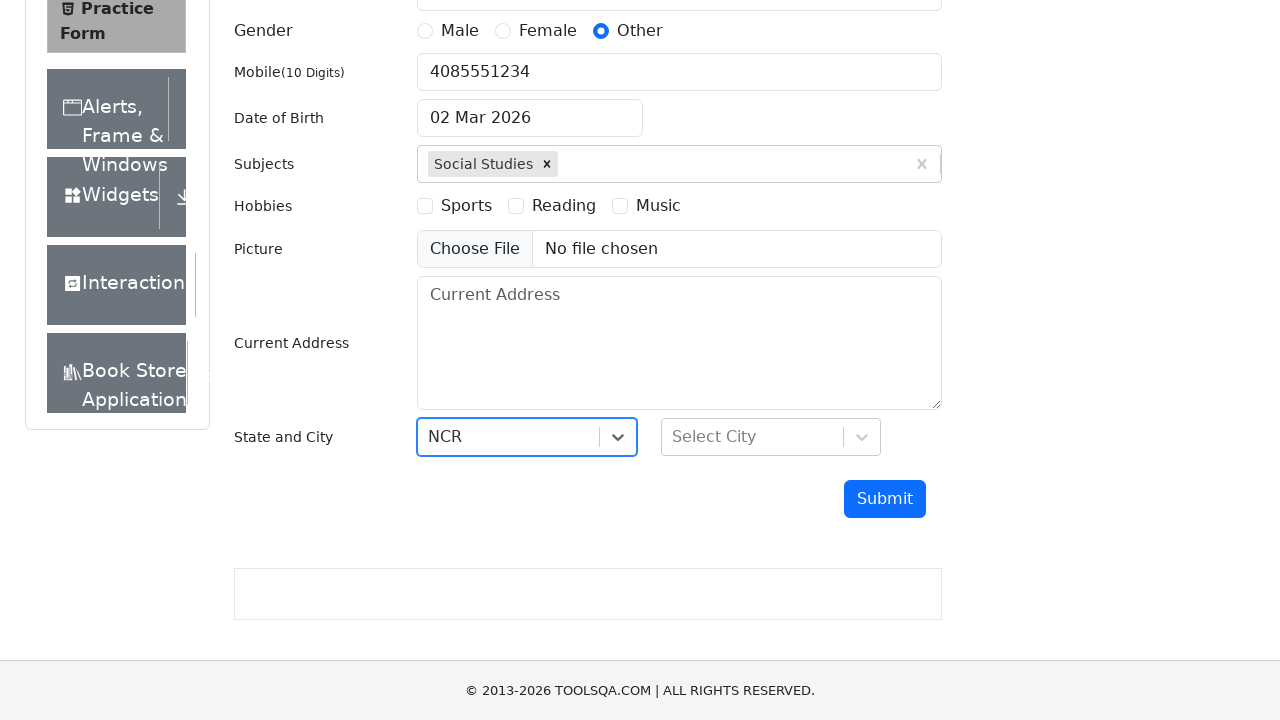

Clicked on city dropdown field at (674, 437) on #react-select-4-input
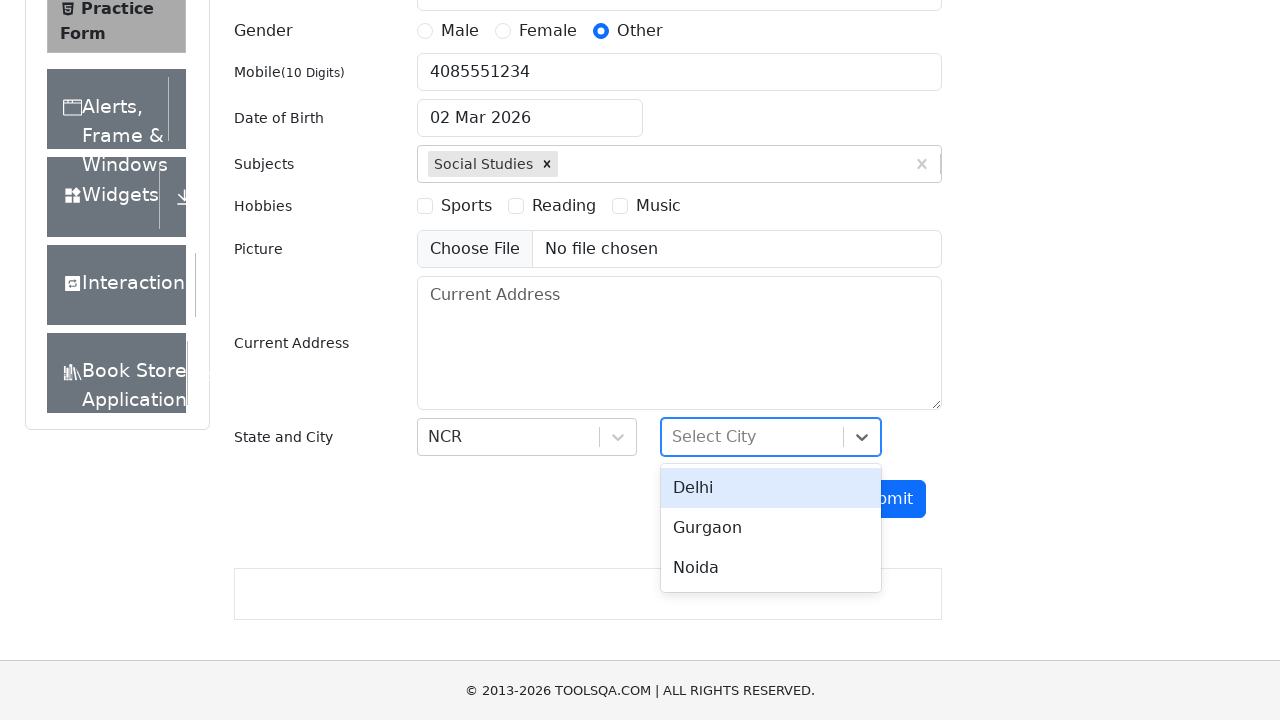

Typed 'Delhi' in city dropdown on #react-select-4-input
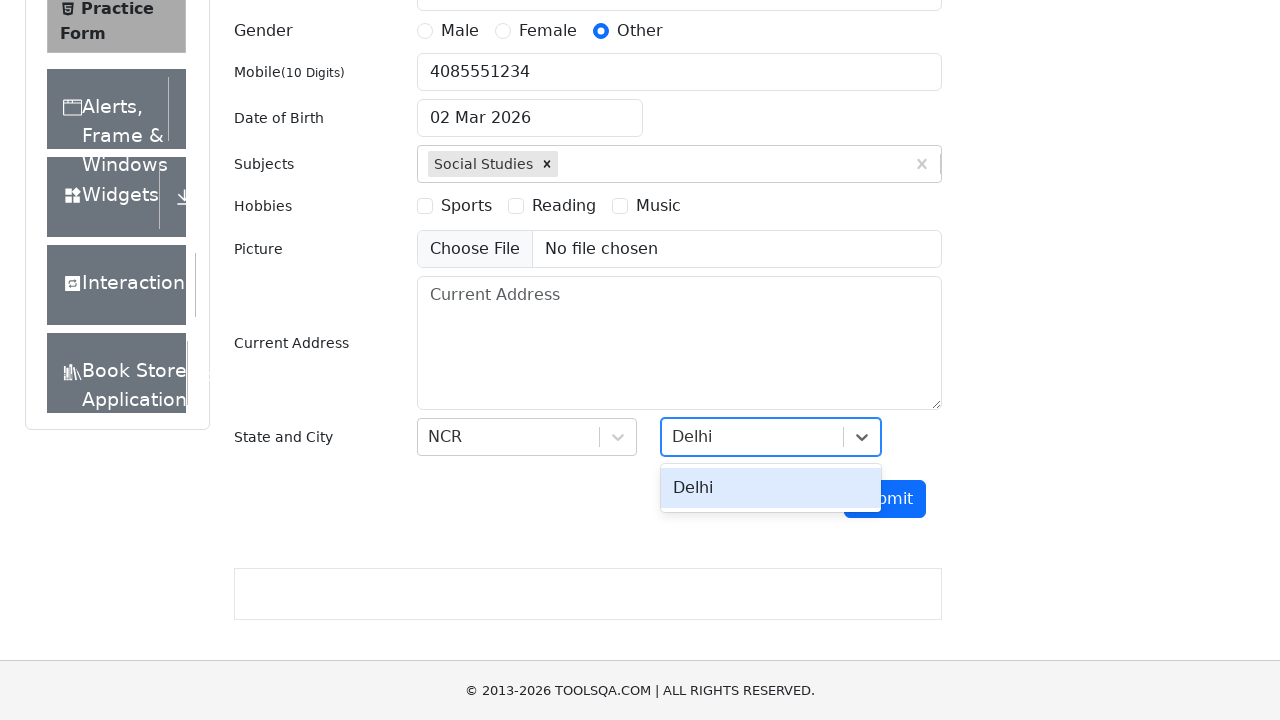

Pressed Enter to select Delhi city
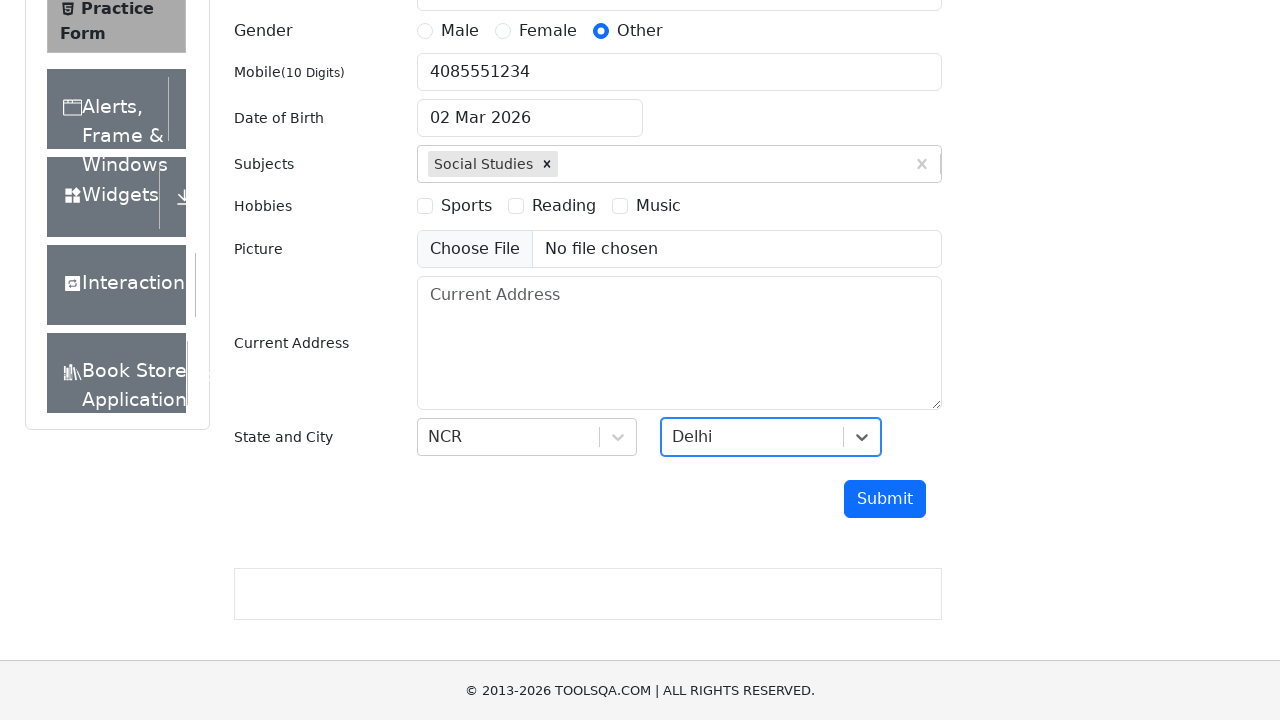

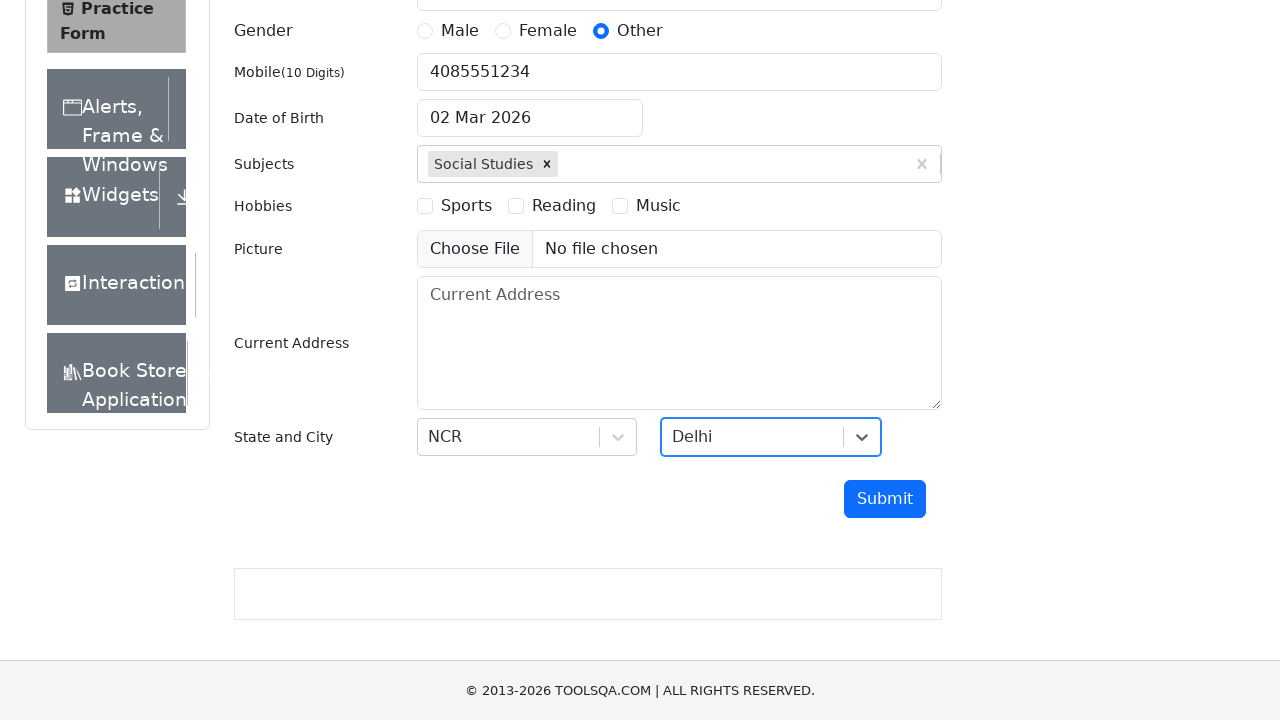